Opens Flipkart website and retrieves the page title to verify the page loaded correctly

Starting URL: https://www.flipkart.com

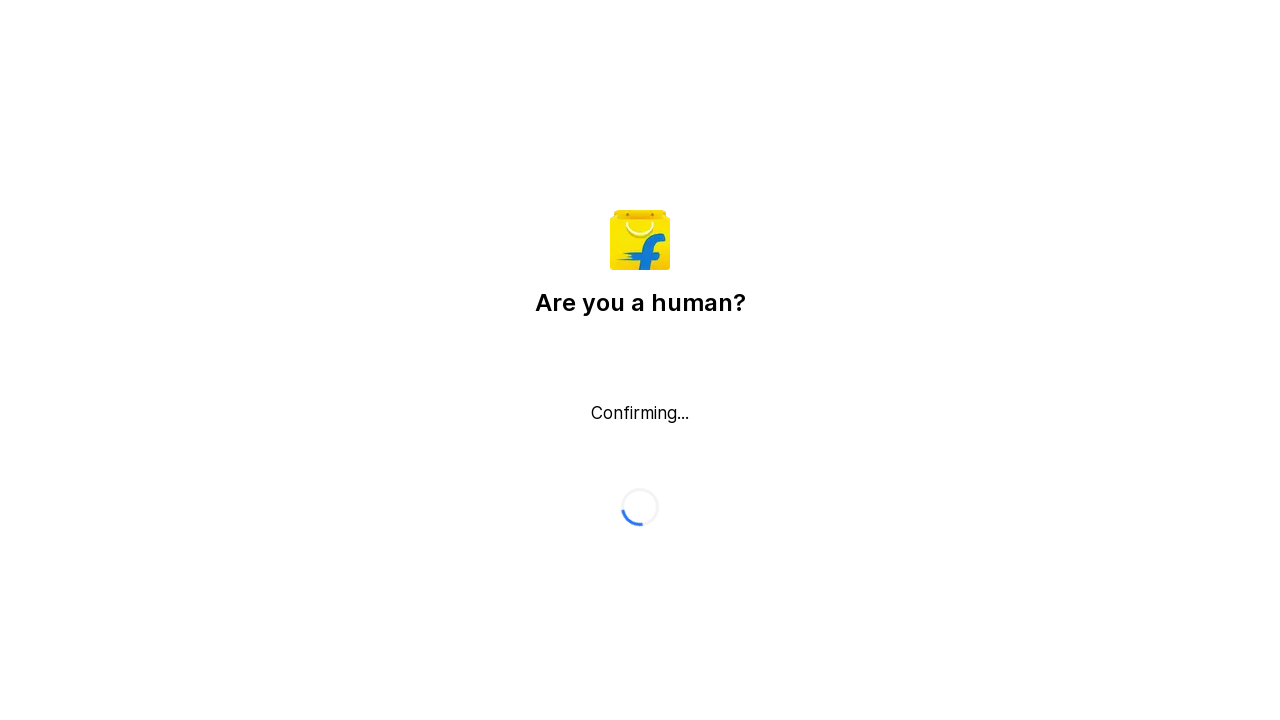

Waited for page to reach domcontentloaded state
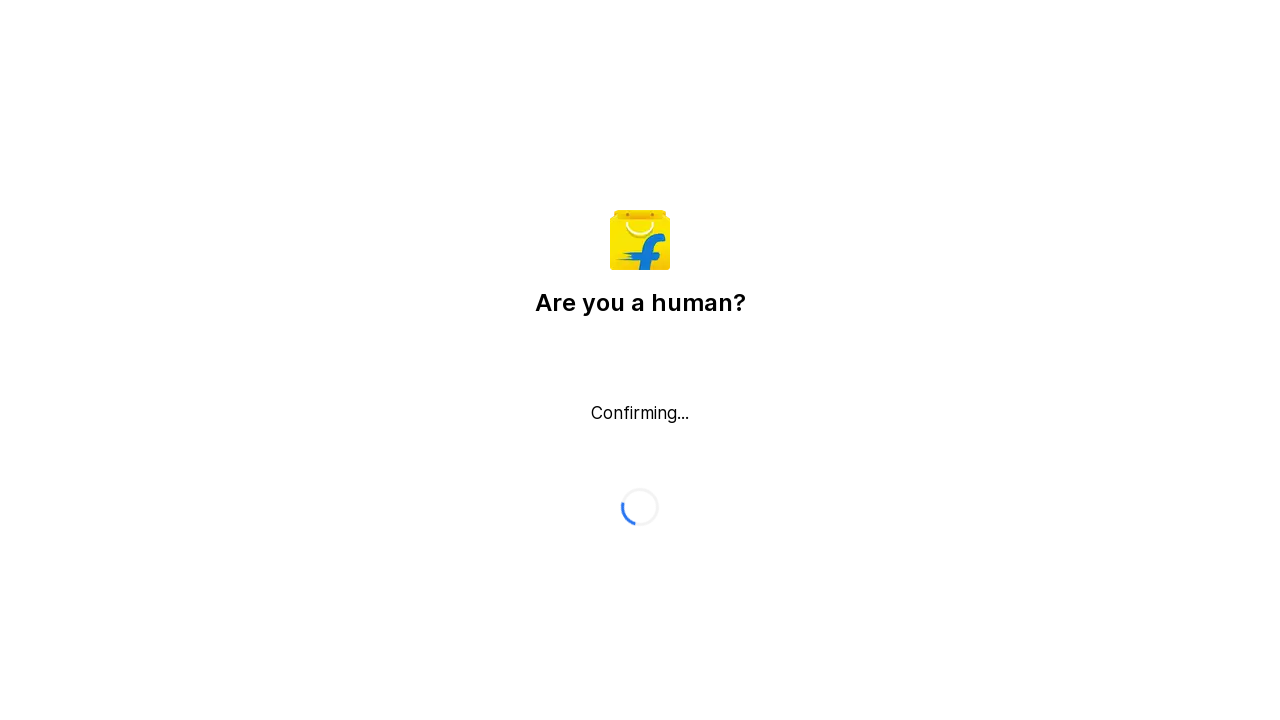

Retrieved page title: Flipkart reCAPTCHA
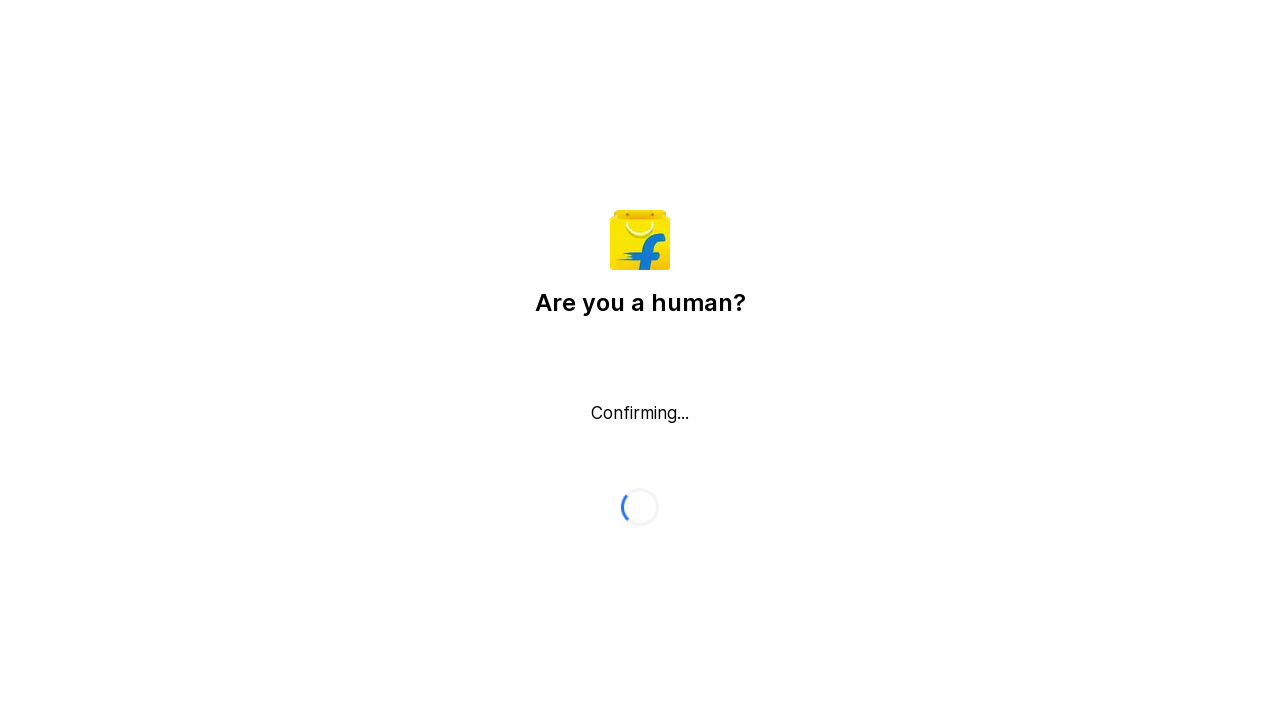

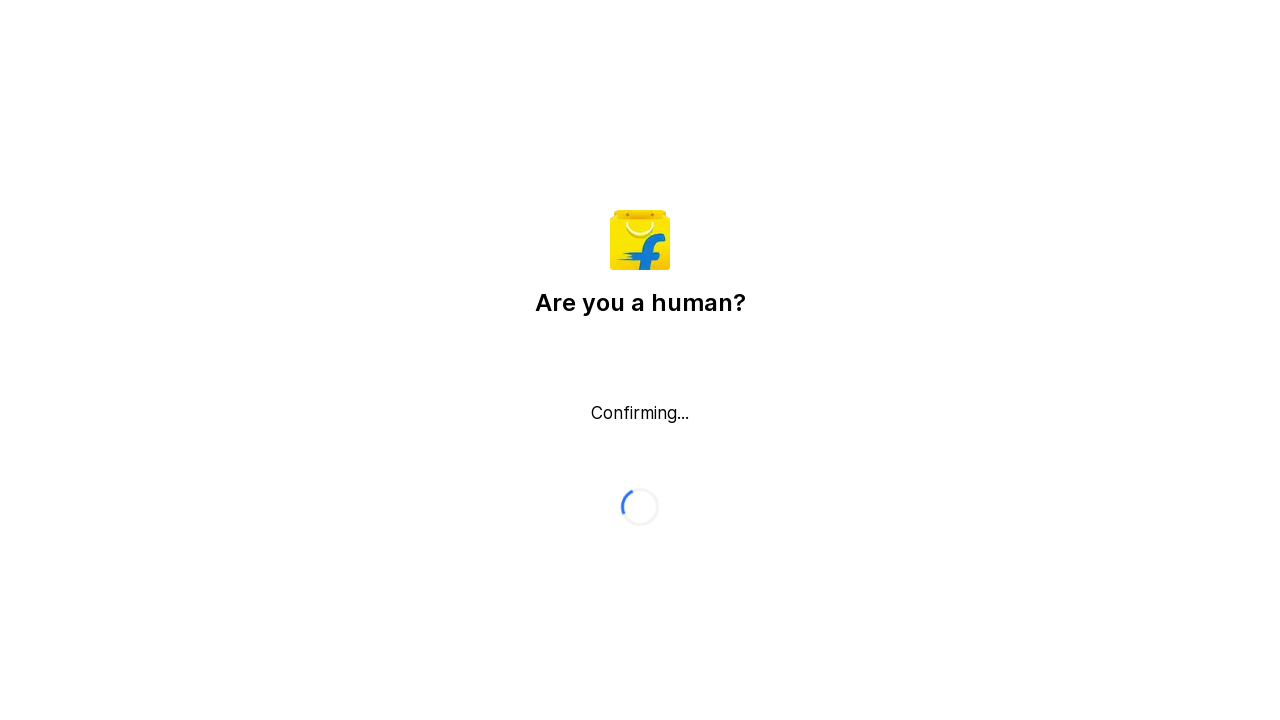